Tests dynamic loading functionality by clicking a start button and waiting for dynamically loaded text to become visible

Starting URL: http://theinternet.przyklady.javastart.pl/dynamic_loading/1

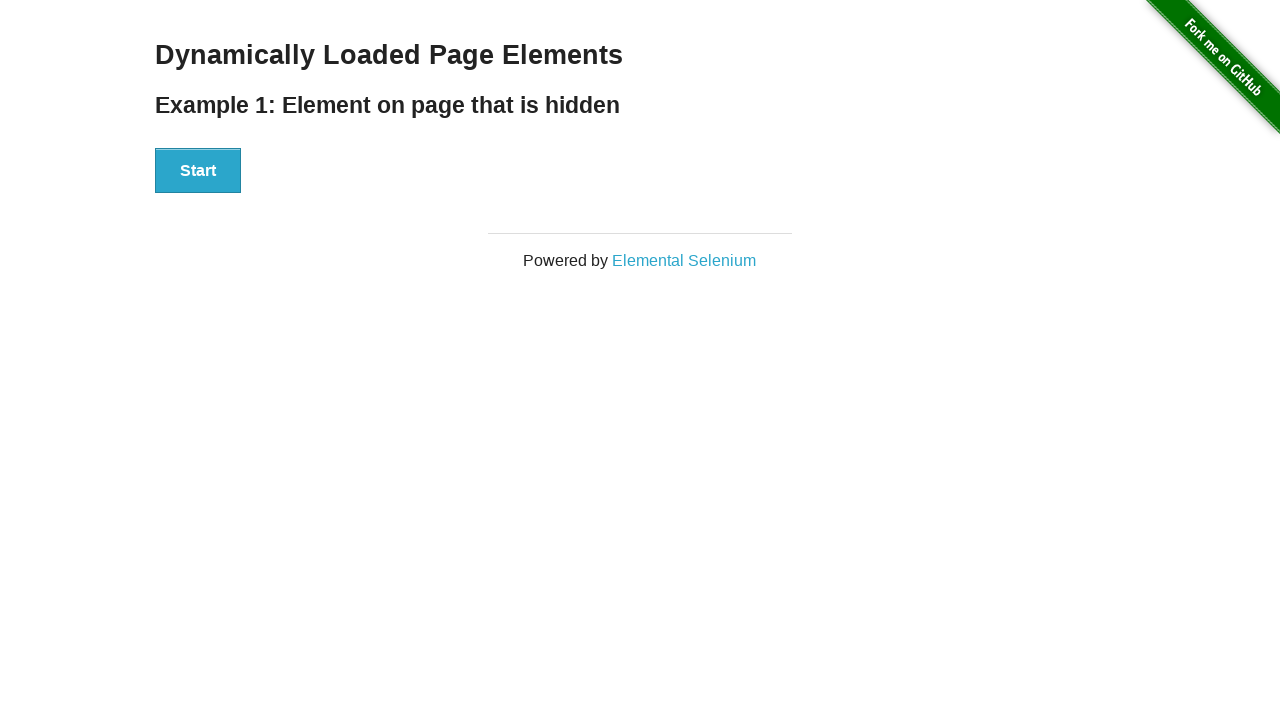

Clicked start button to trigger dynamic loading at (198, 171) on #start > button
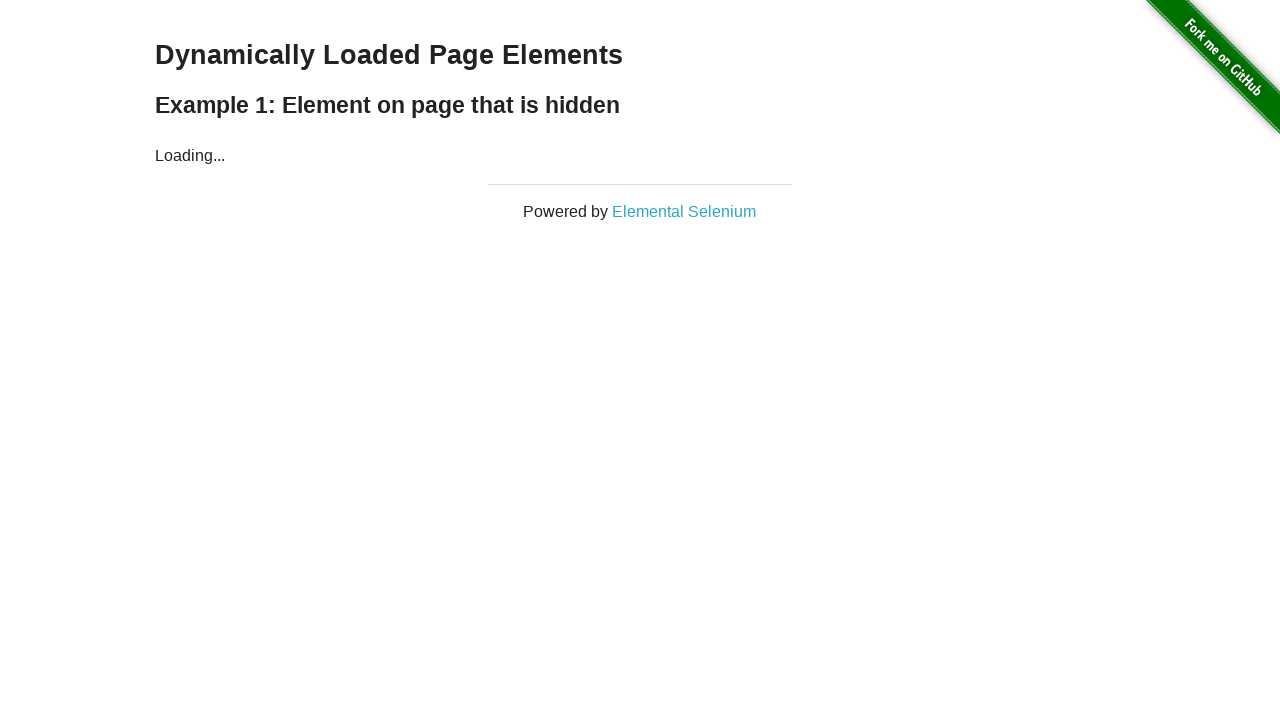

Waited for dynamically loaded text element to become visible
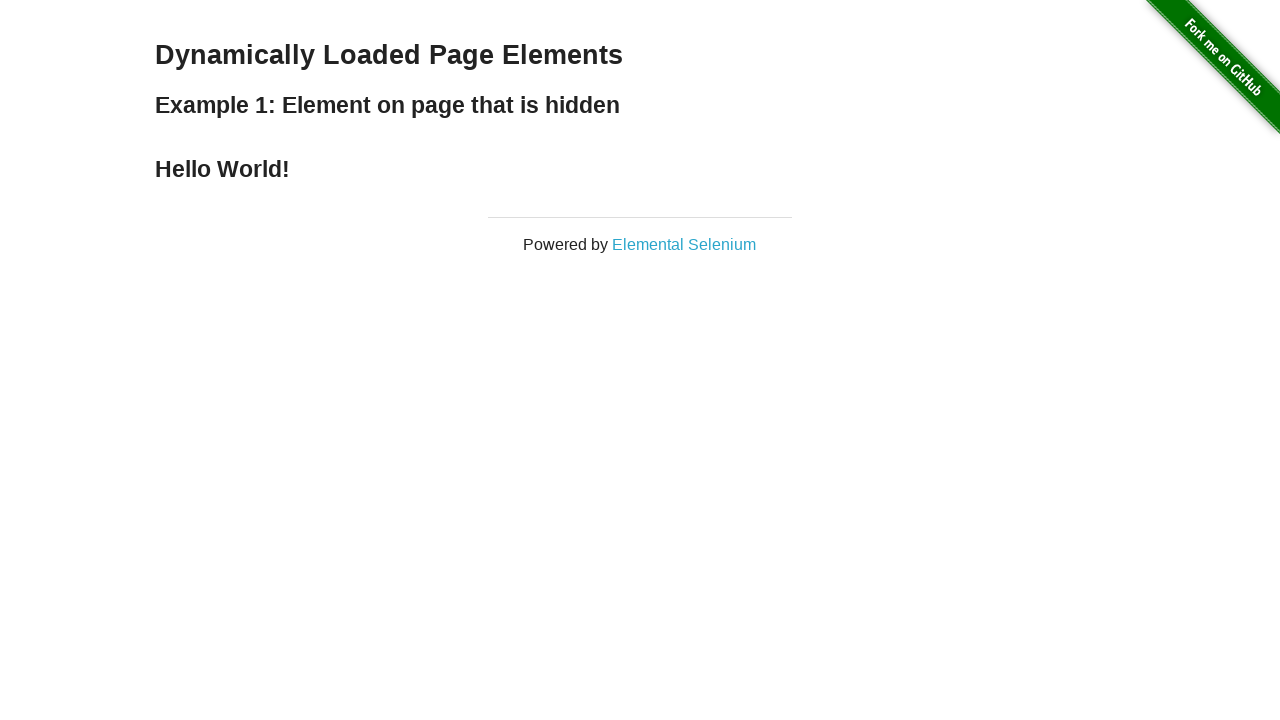

Located the dynamically loaded h4 element
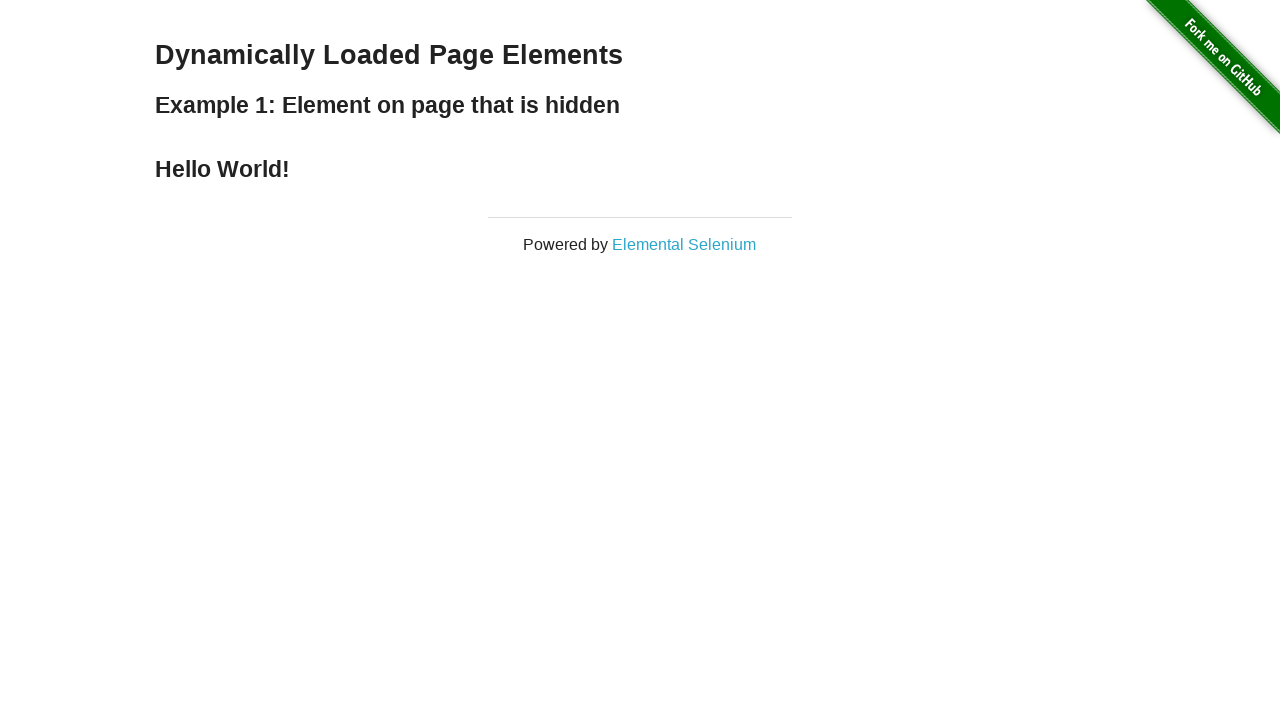

Verified that the dynamically loaded text is visible
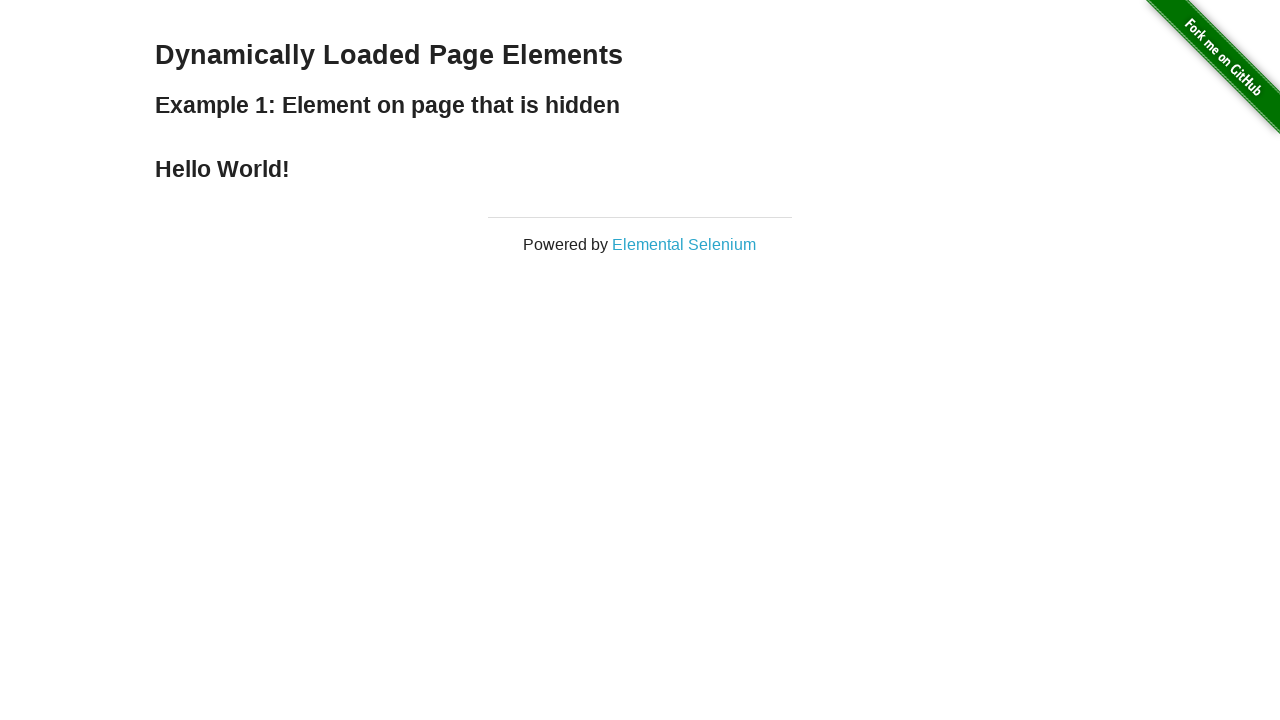

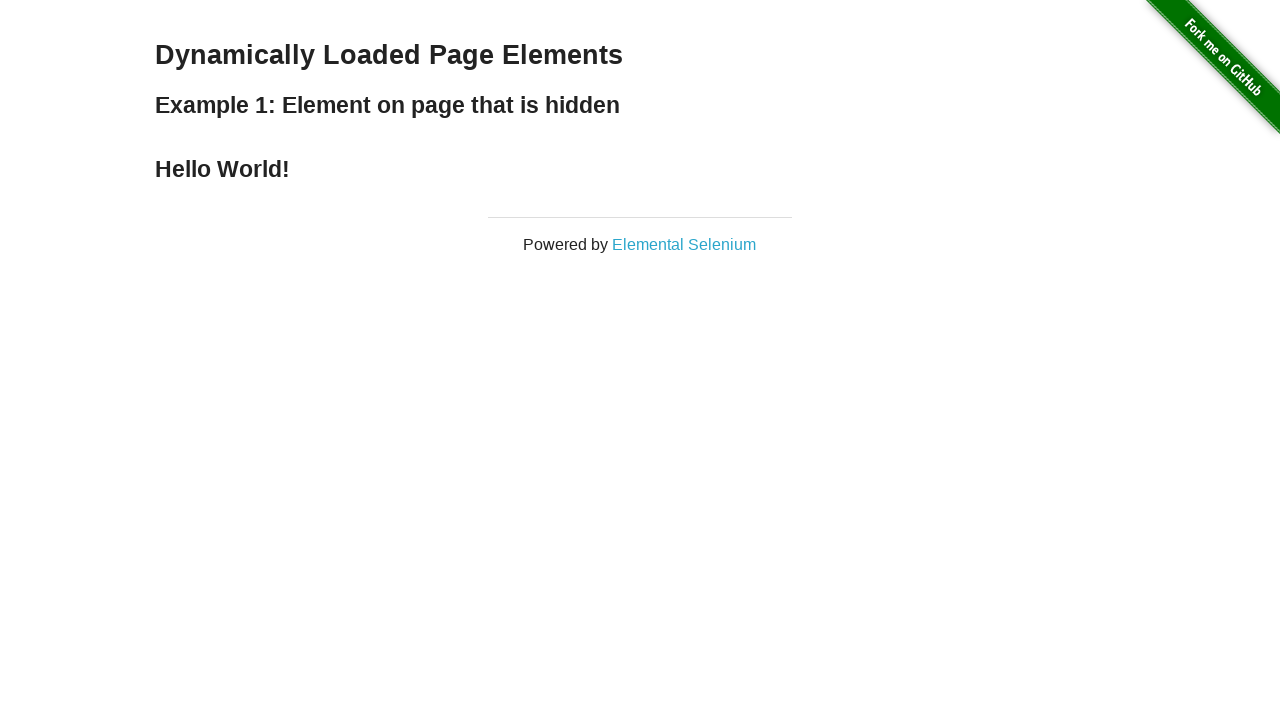